Fills out a Google Form with address, rent price, and listing URL information, then submits the form

Starting URL: https://forms.gle/GTztGrYXVAYTJ5bH9

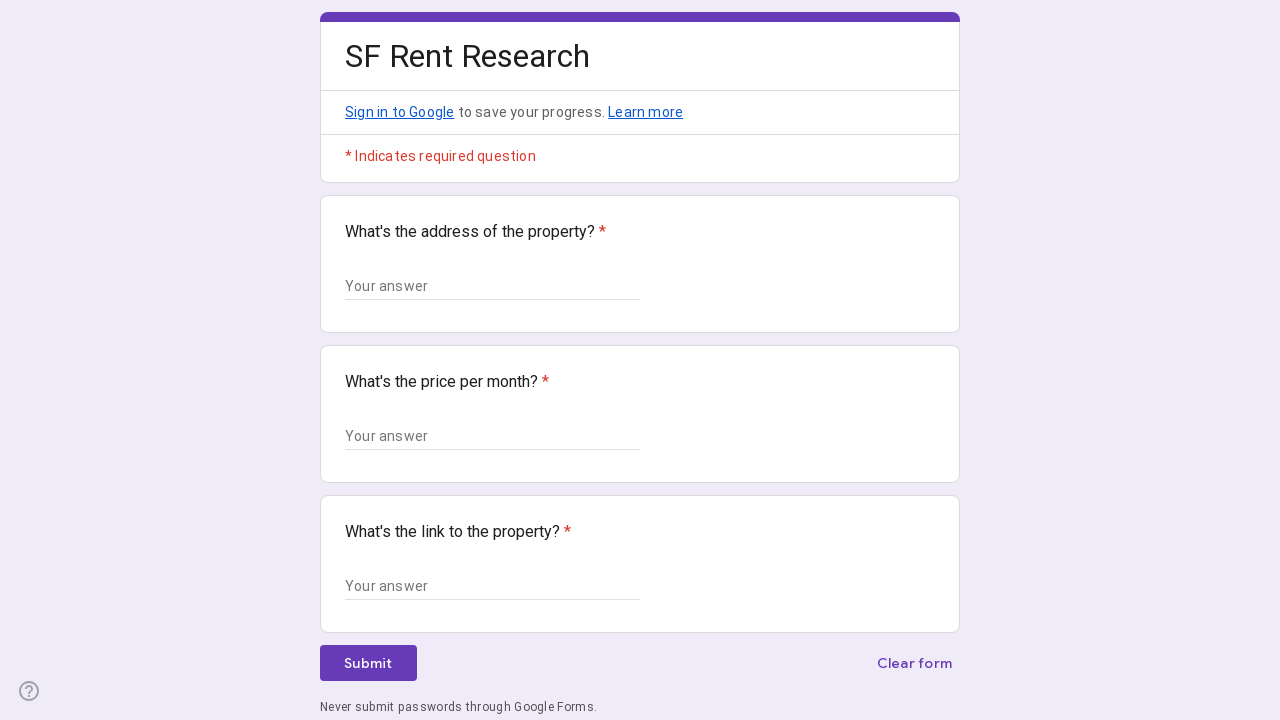

Waited 3 seconds for Google Form to load
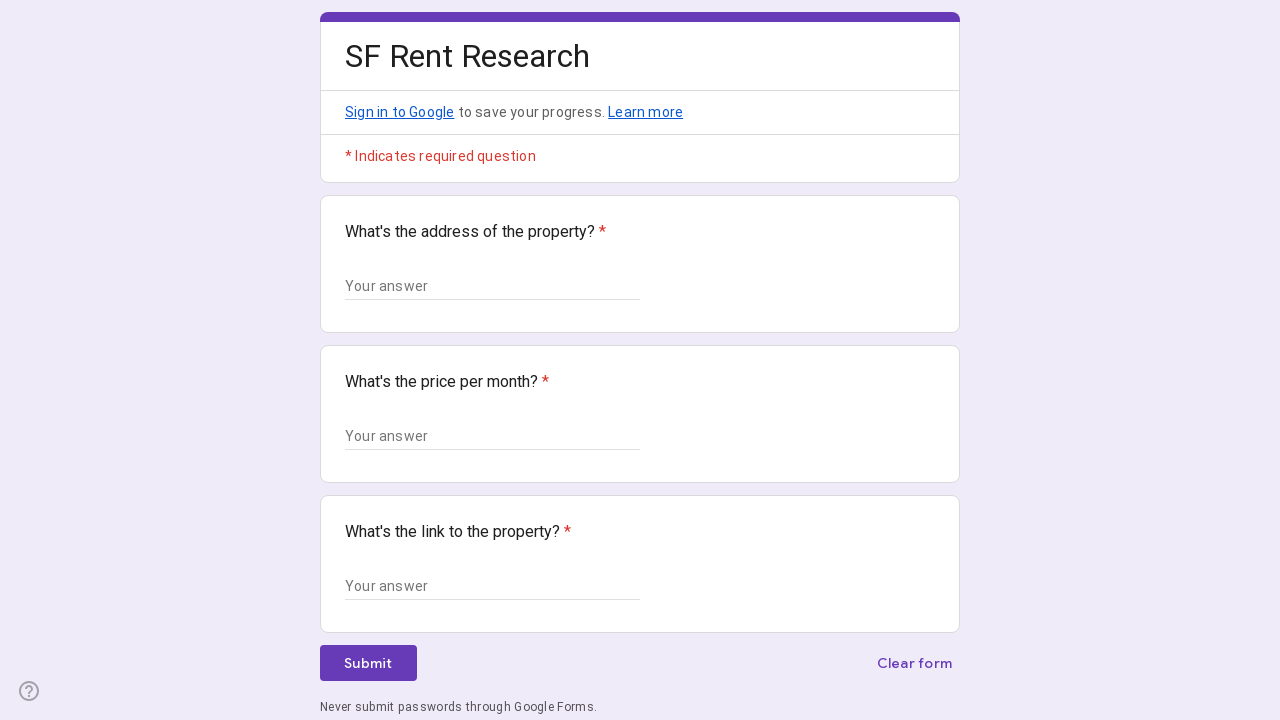

Filled address field with '123 Main Street, Apartment 4B, New York, NY 10001' on xpath=//div[@class='lrKTG']//div[1]//div[1]//div[1]//div[2]//div[1]//div[1]//div
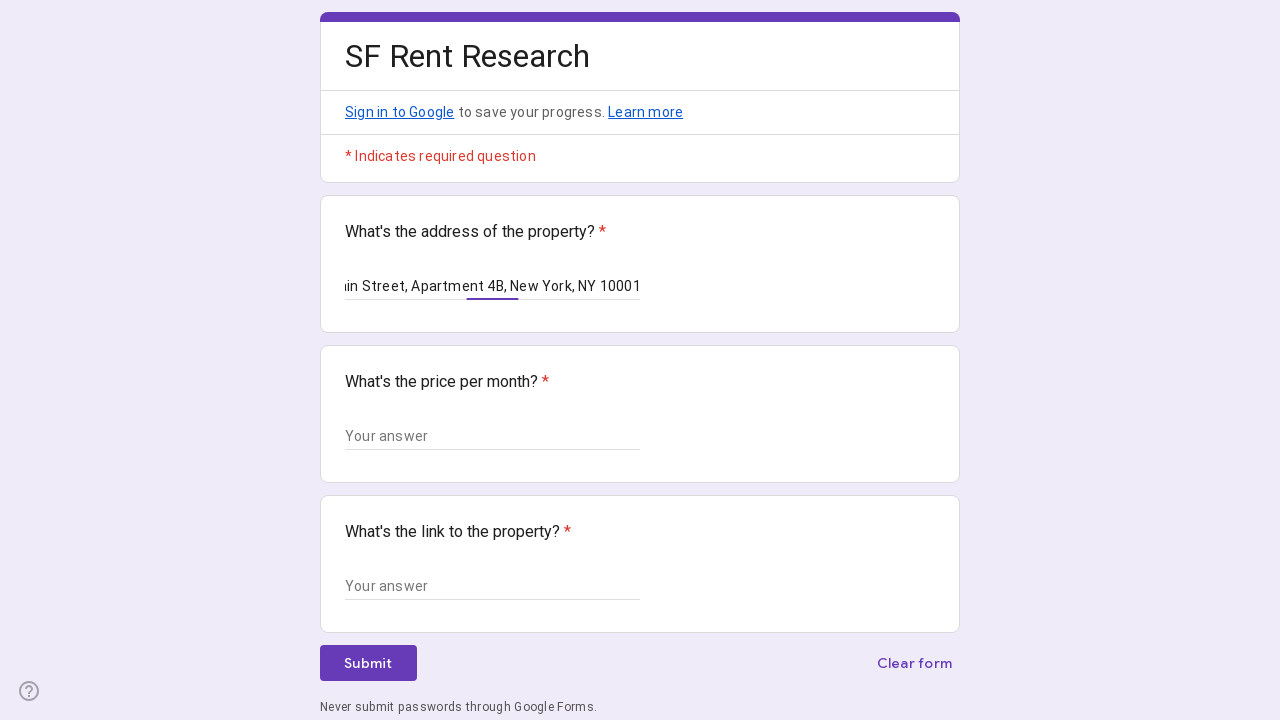

Filled rent price field with '2500' on xpath=//*[@id='mG61Hd']/div[2]/div/div[2]/div[2]/div/div/div[2]/div/div[1]/div/d
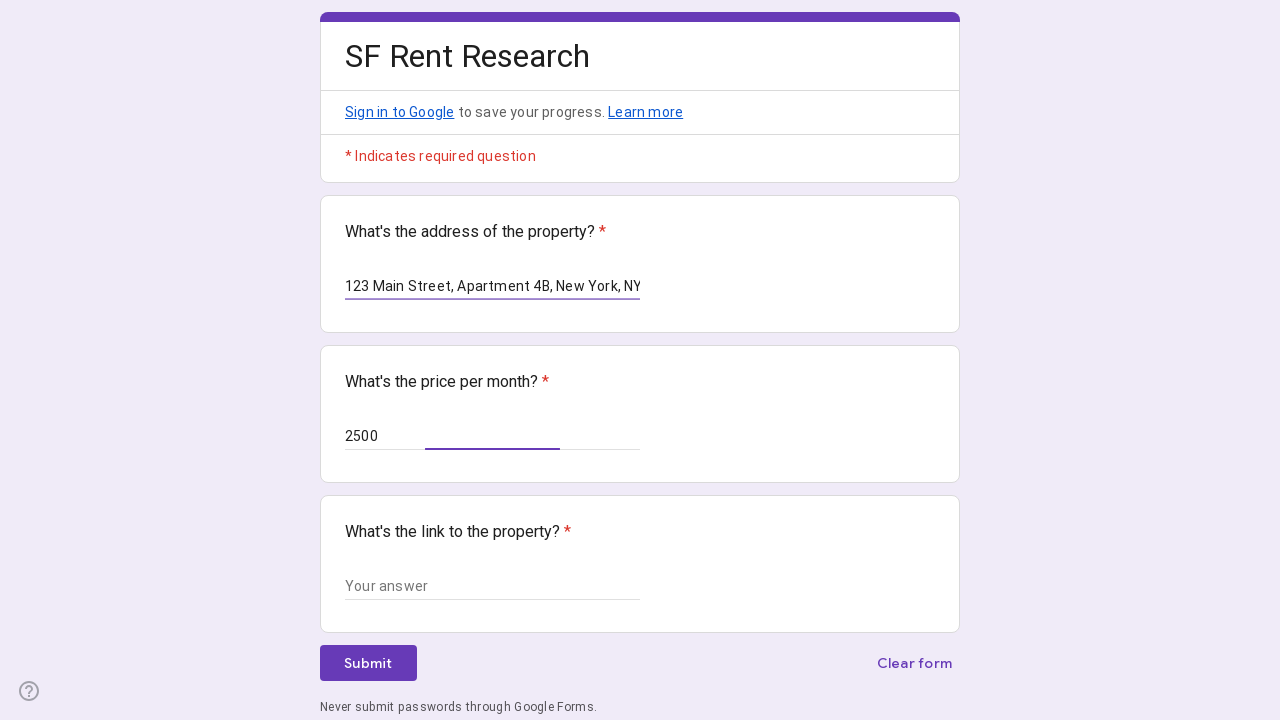

Filled listing URL field with 'https://example-listings.com/property/12345' on xpath=//*[@id="mG61Hd"]/div[2]/div/div[2]/div[3]/div/div/div[2]/div/div[1]/div/d
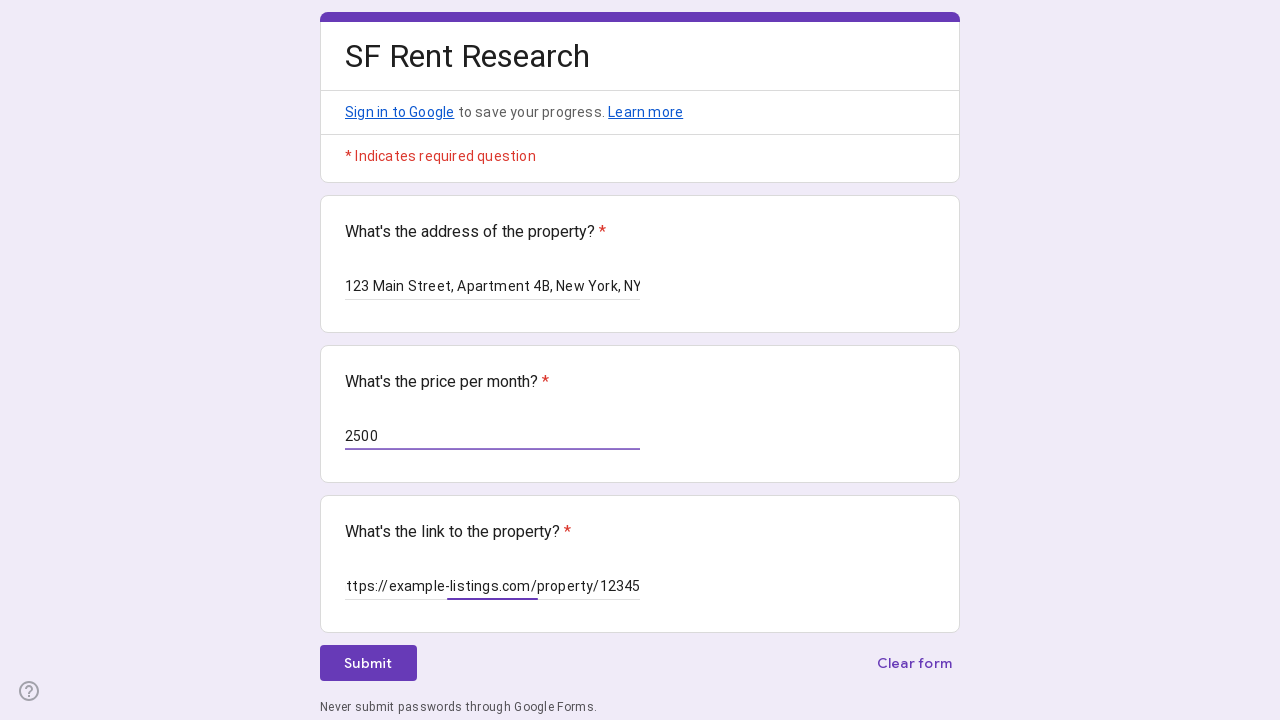

Clicked submit button to submit the Google Form at (368, 663) on xpath=//*[@id="mG61Hd"]/div[2]/div/div[3]/div[1]/div[1]/div/span/span
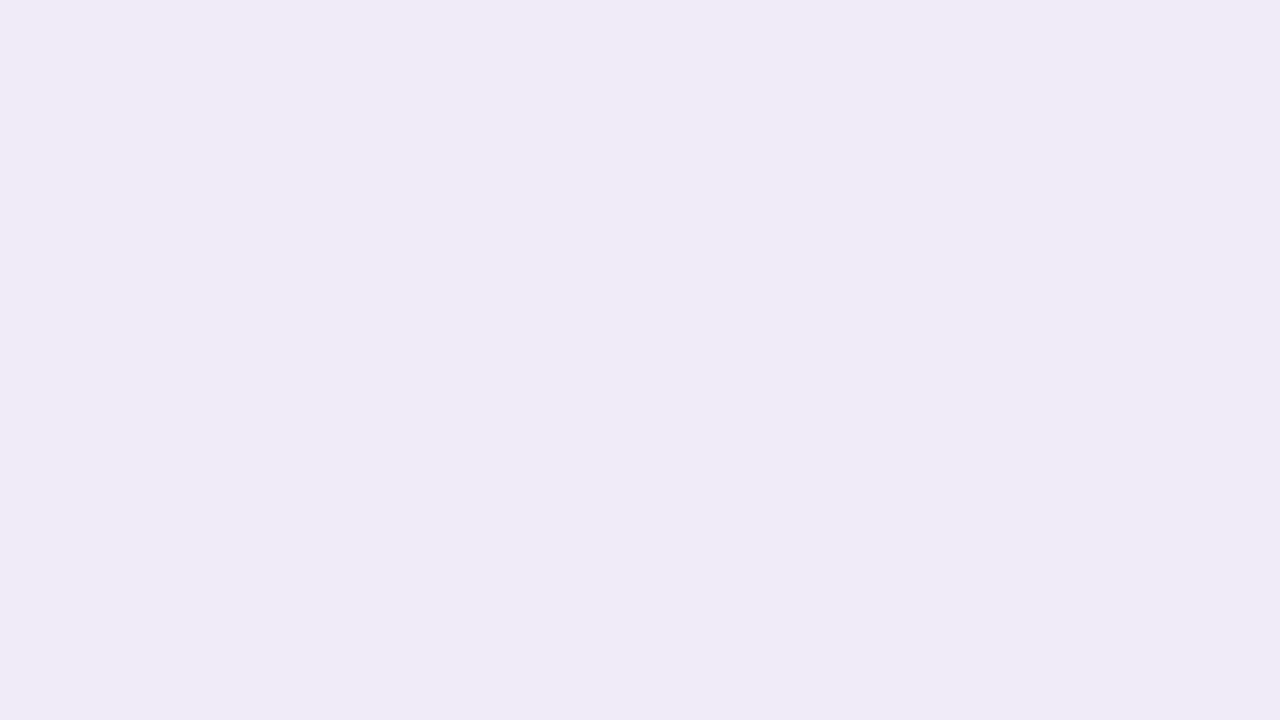

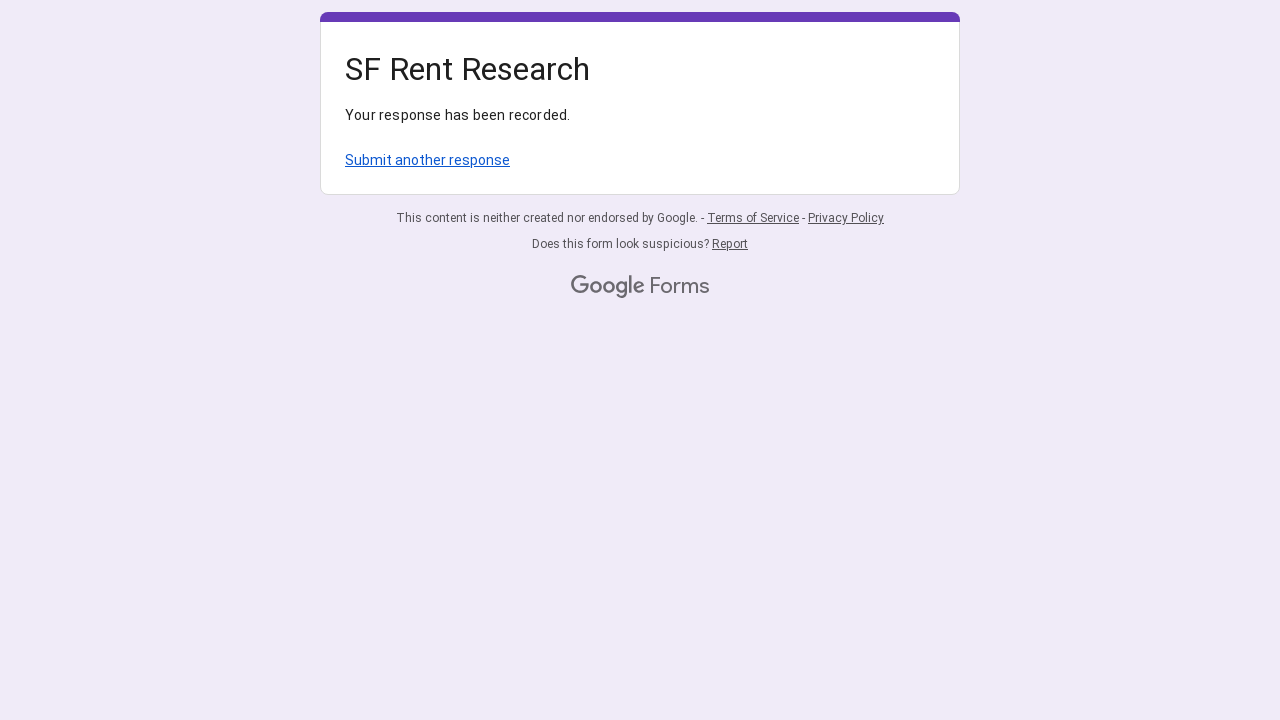